Tests clicking a link using locator filtering by text, scrolling into view first if needed

Starting URL: https://the-internet.herokuapp.com/

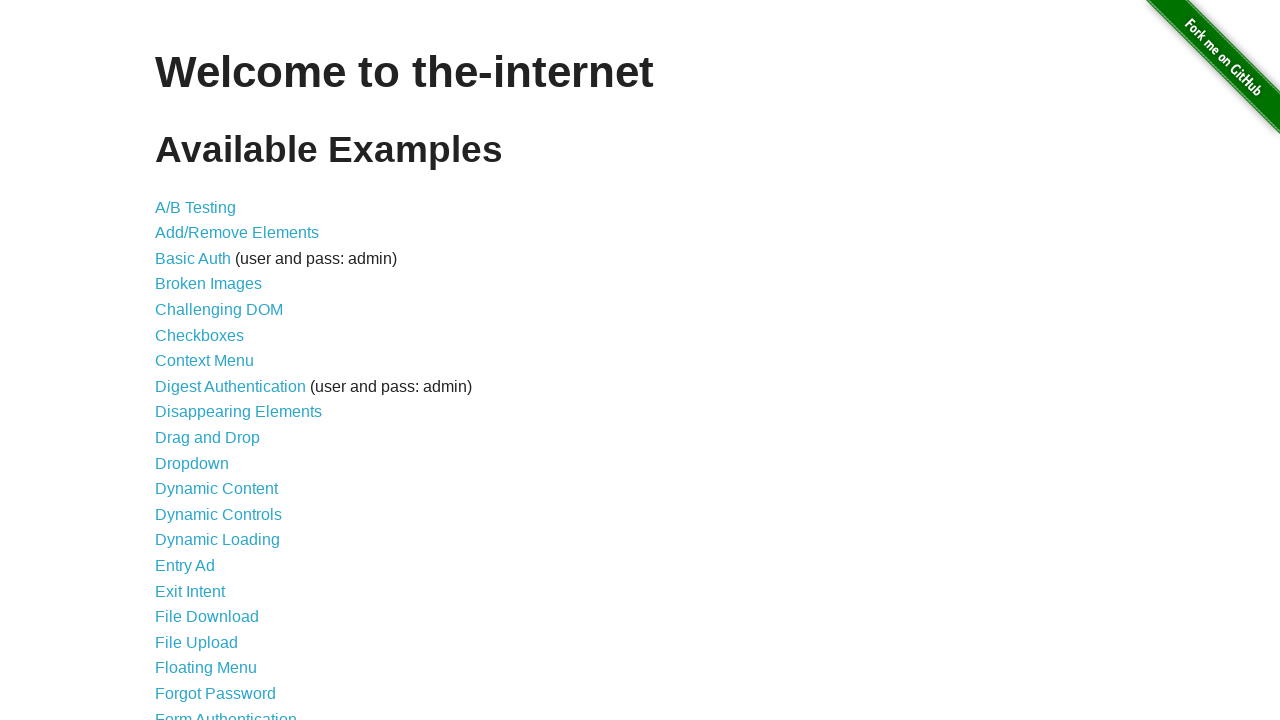

Located link with text 'Elemental' using filter
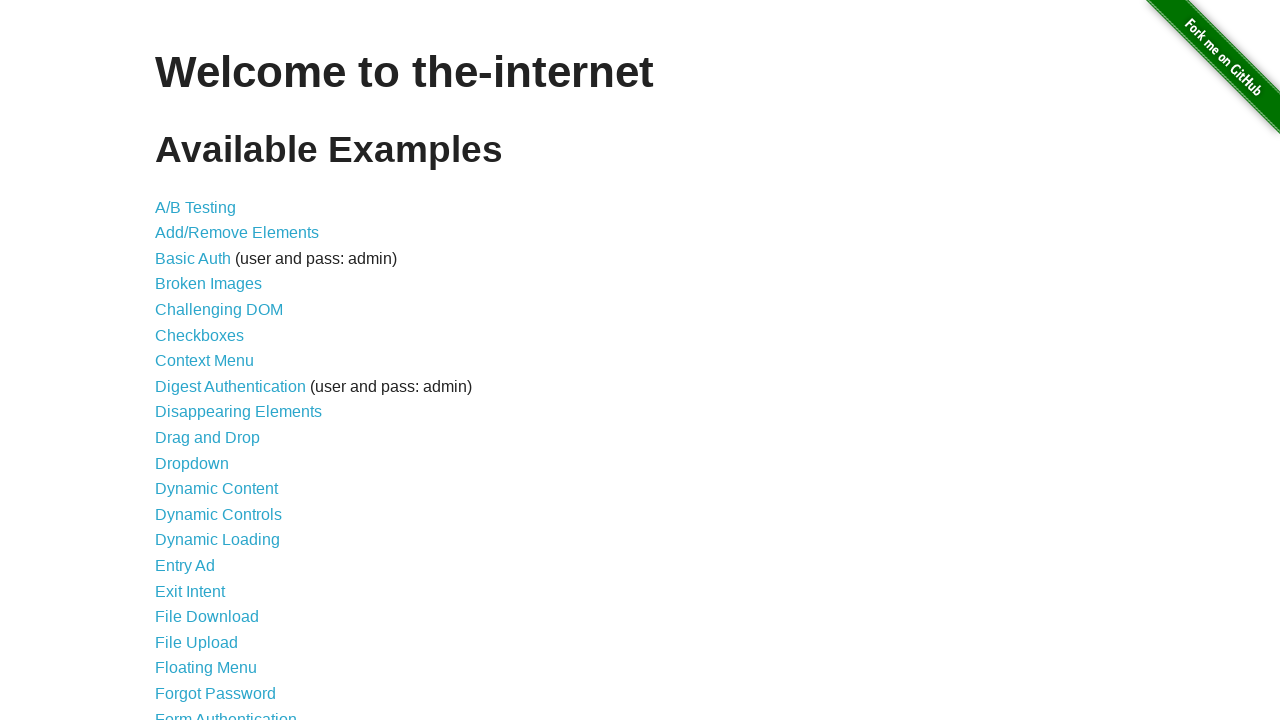

Scrolled 'Elemental' link into view
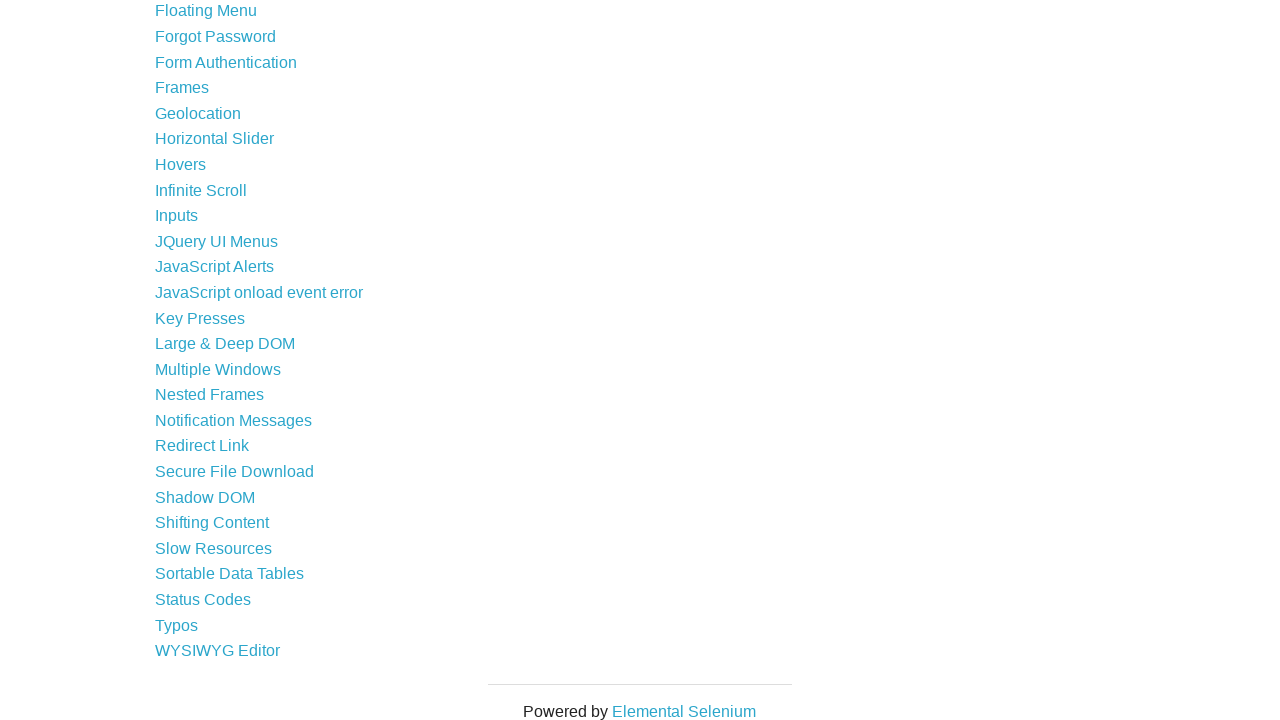

Clicked 'Elemental' link at (684, 711) on a >> internal:has-text="Elemental"i
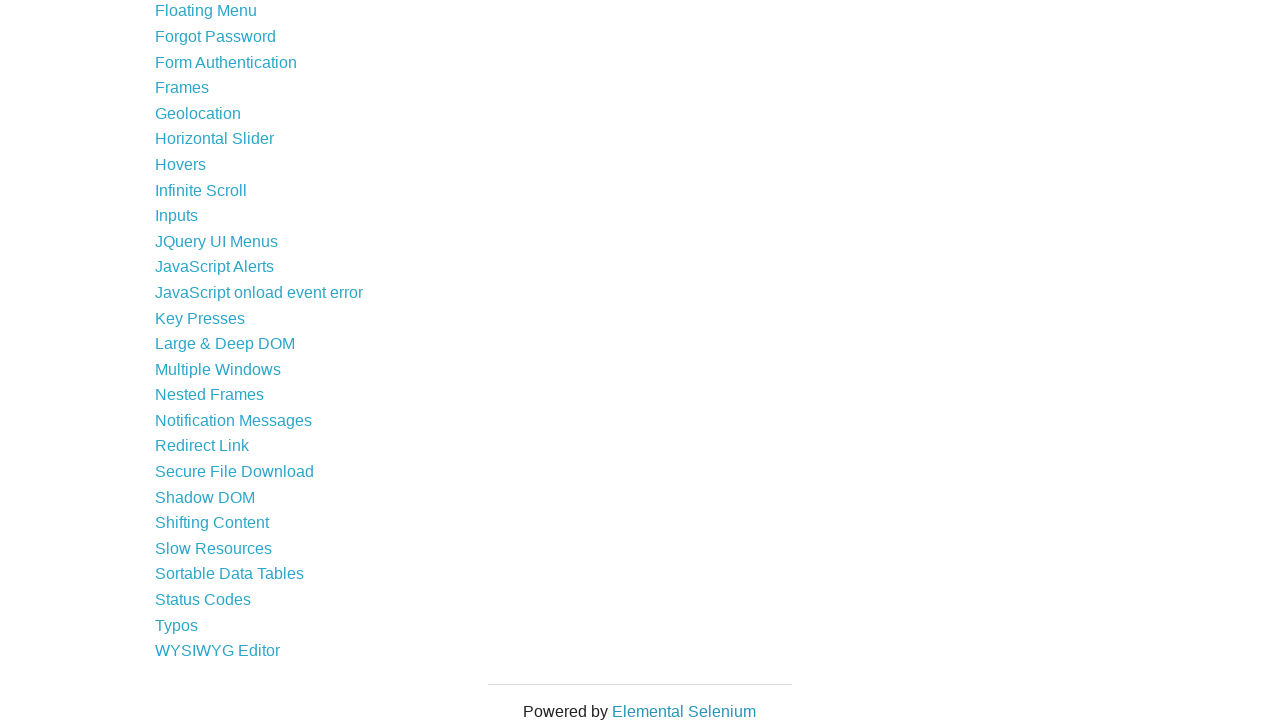

Page navigation completed and DOM content loaded
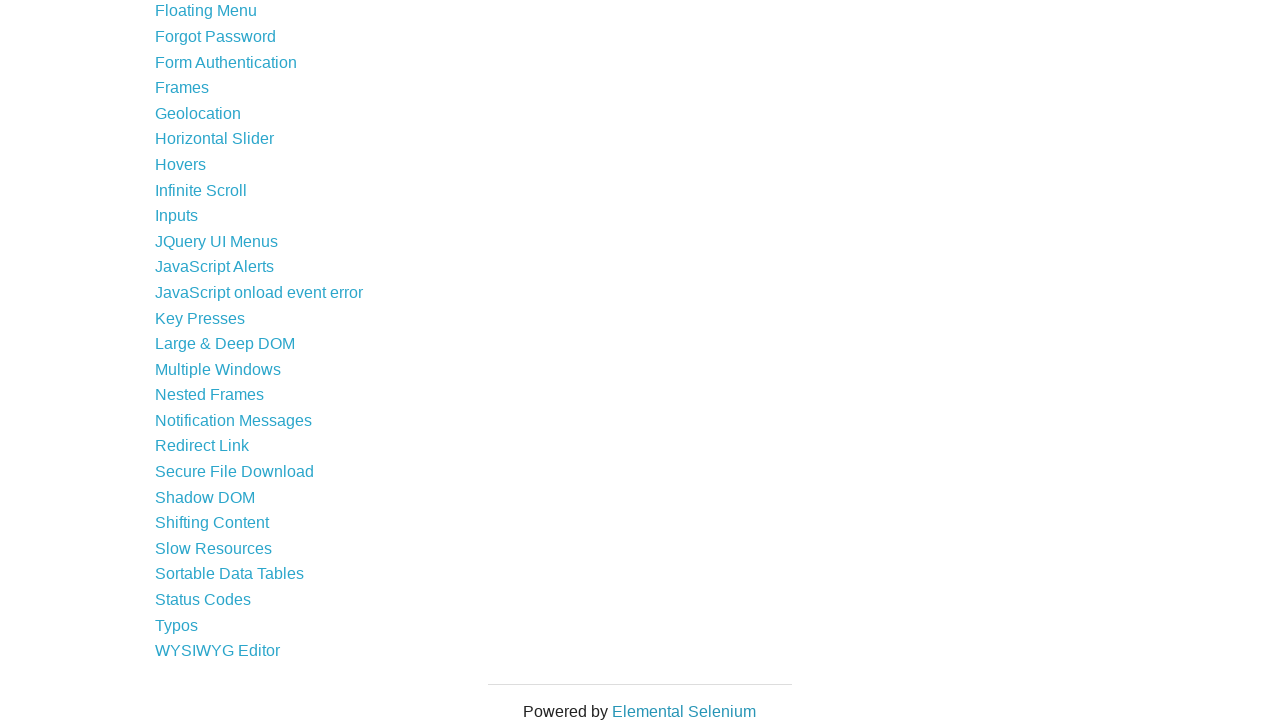

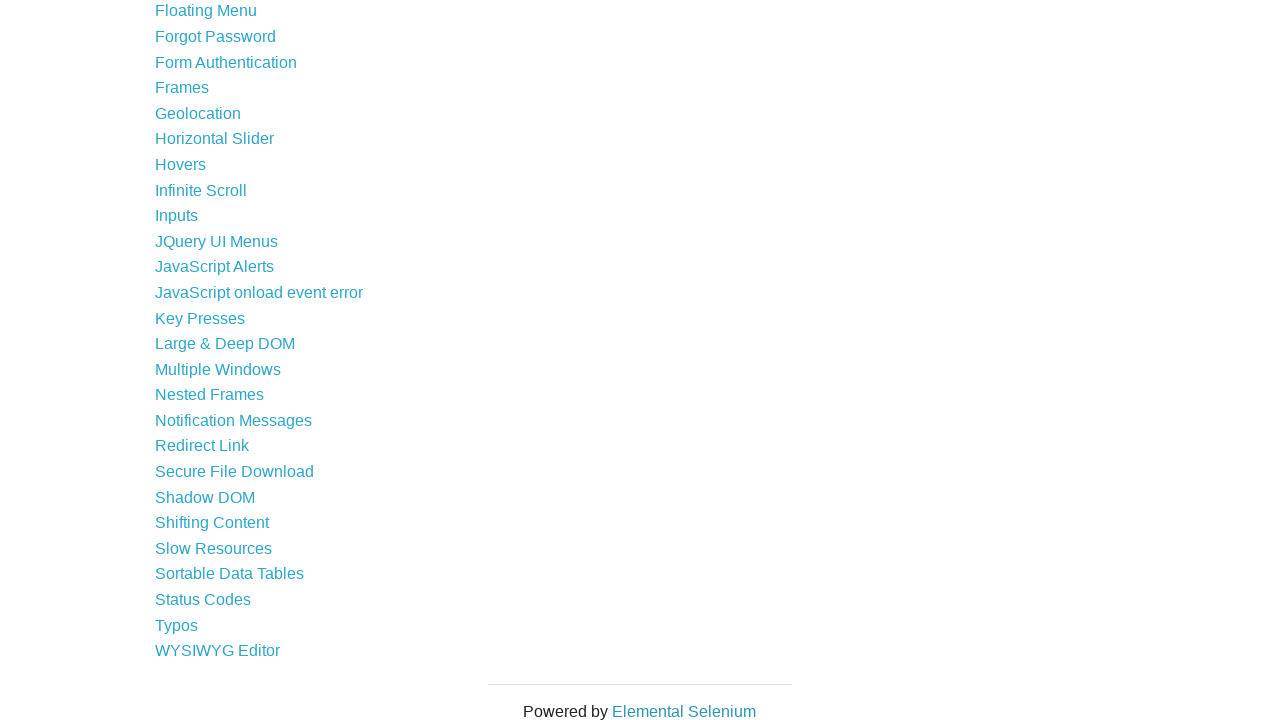